Tests registration form validation when password and confirm password do not match

Starting URL: https://alada.vn/tai-khoan/dang-ky.html

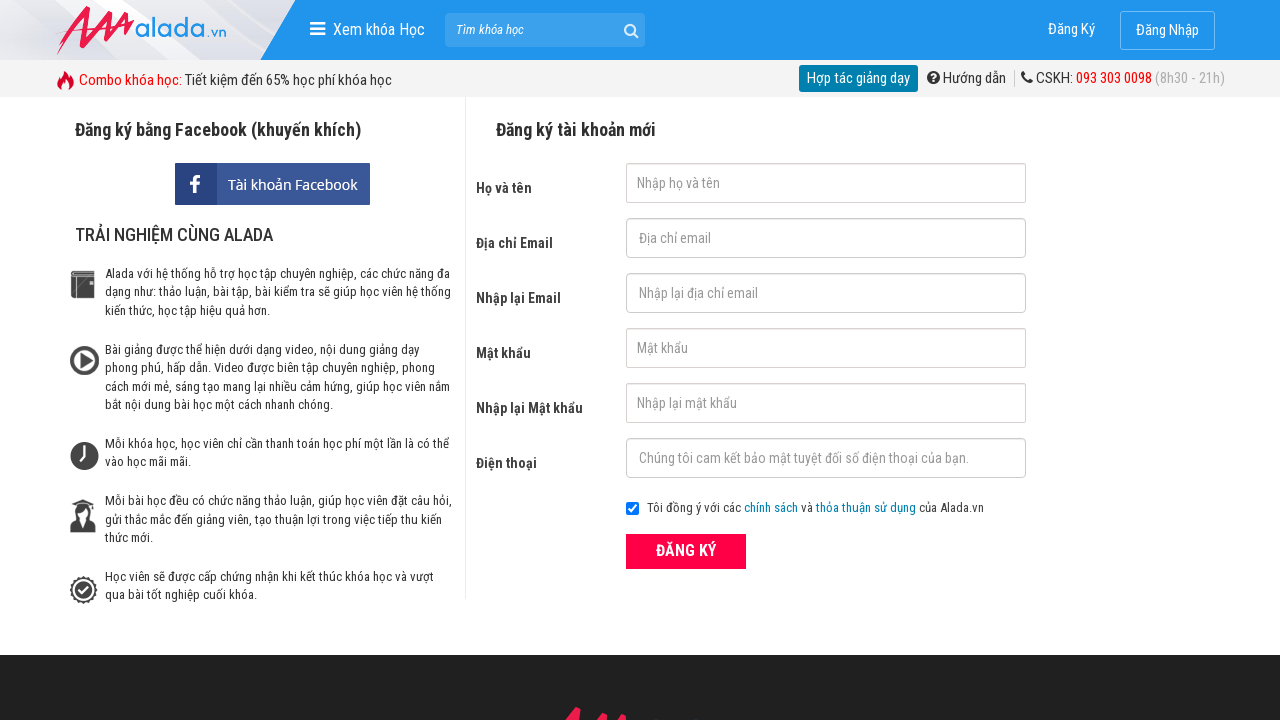

Filled first name field with 'nhuQuynh' on #txtFirstname
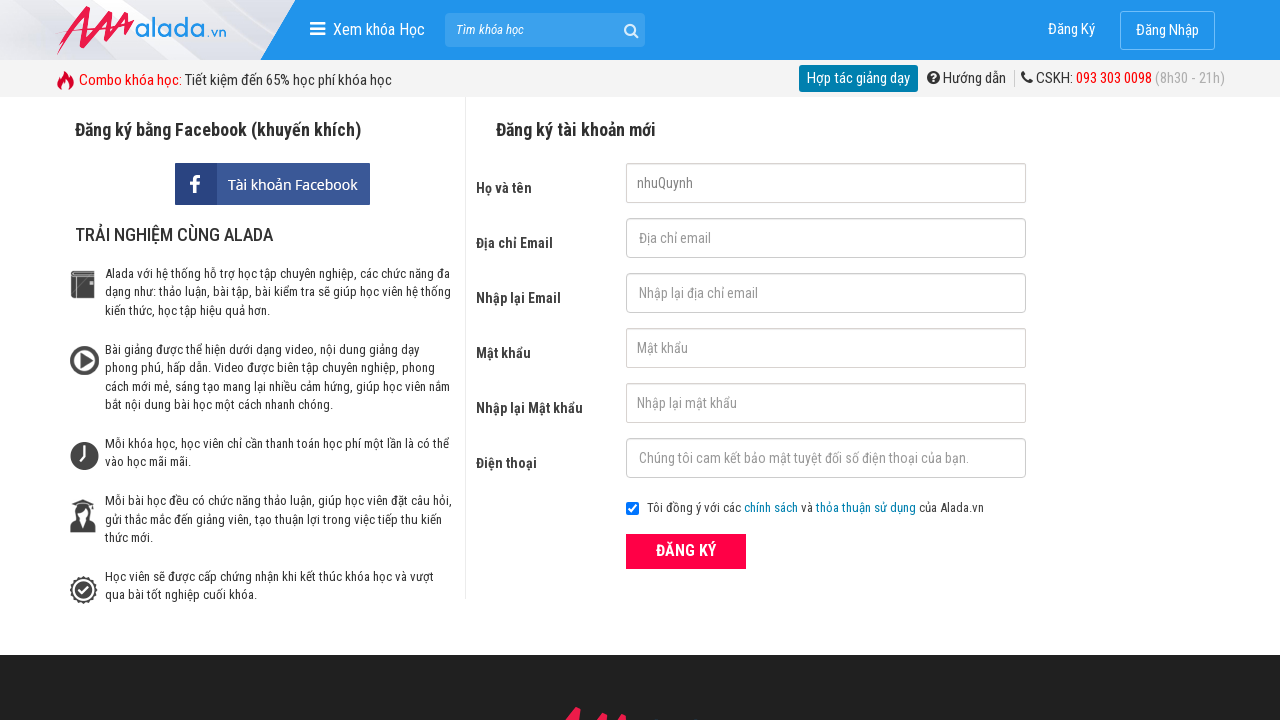

Filled email field with 'hothinhuquynh661@gmail.com' on #txtEmail
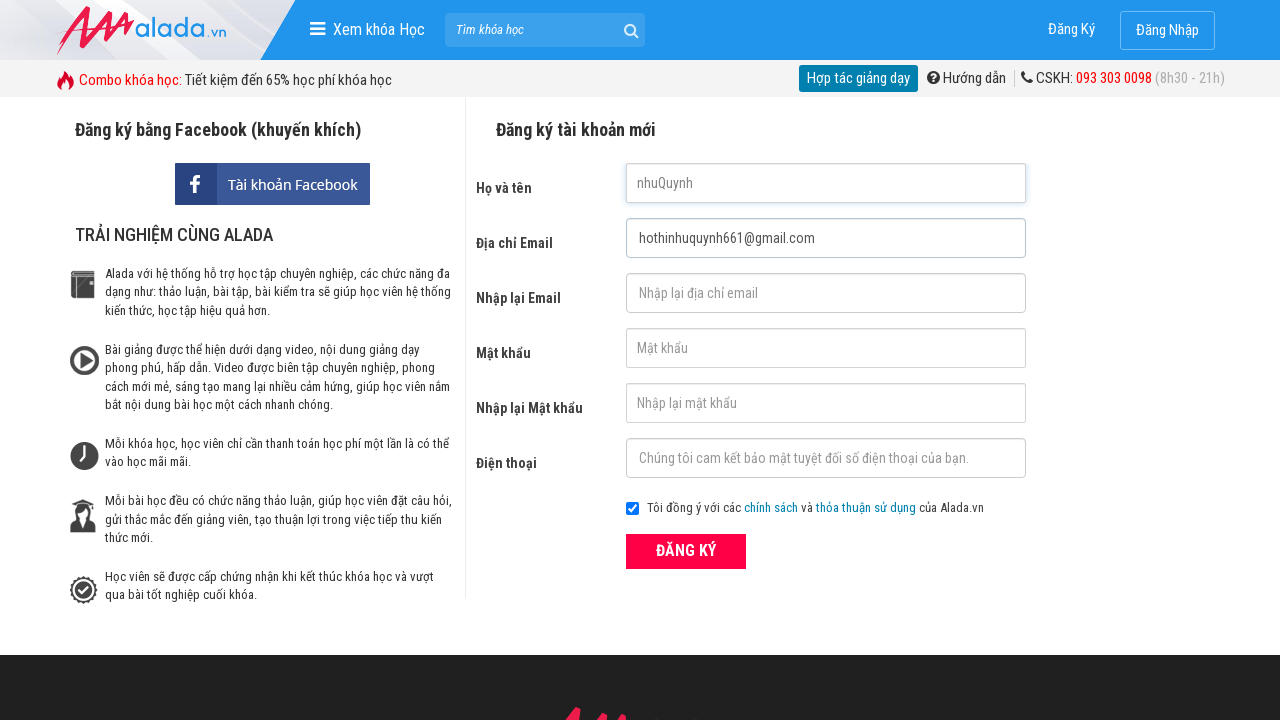

Filled confirm email field with 'hothinhuquynh661@gmail.com' on #txtCEmail
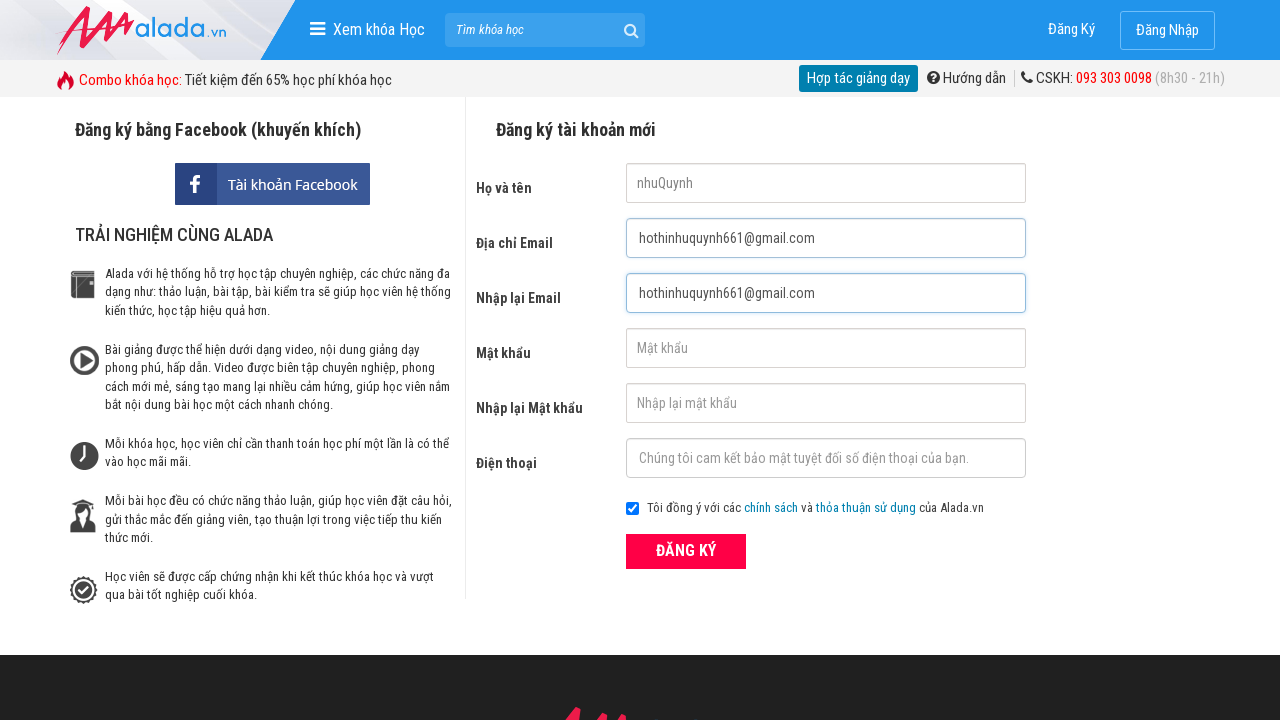

Filled password field with 'nhuQuynh0123' on #txtPassword
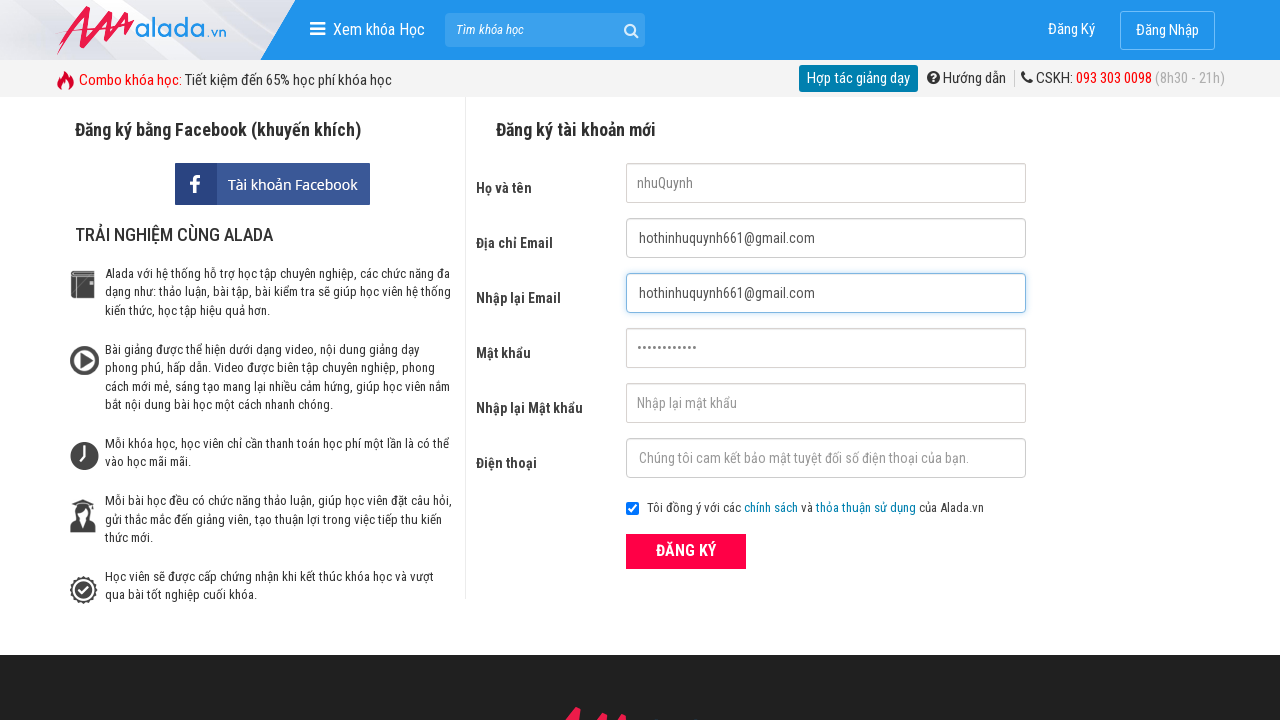

Filled confirm password field with 'nhu0123' (mismatched password) on #txtCPassword
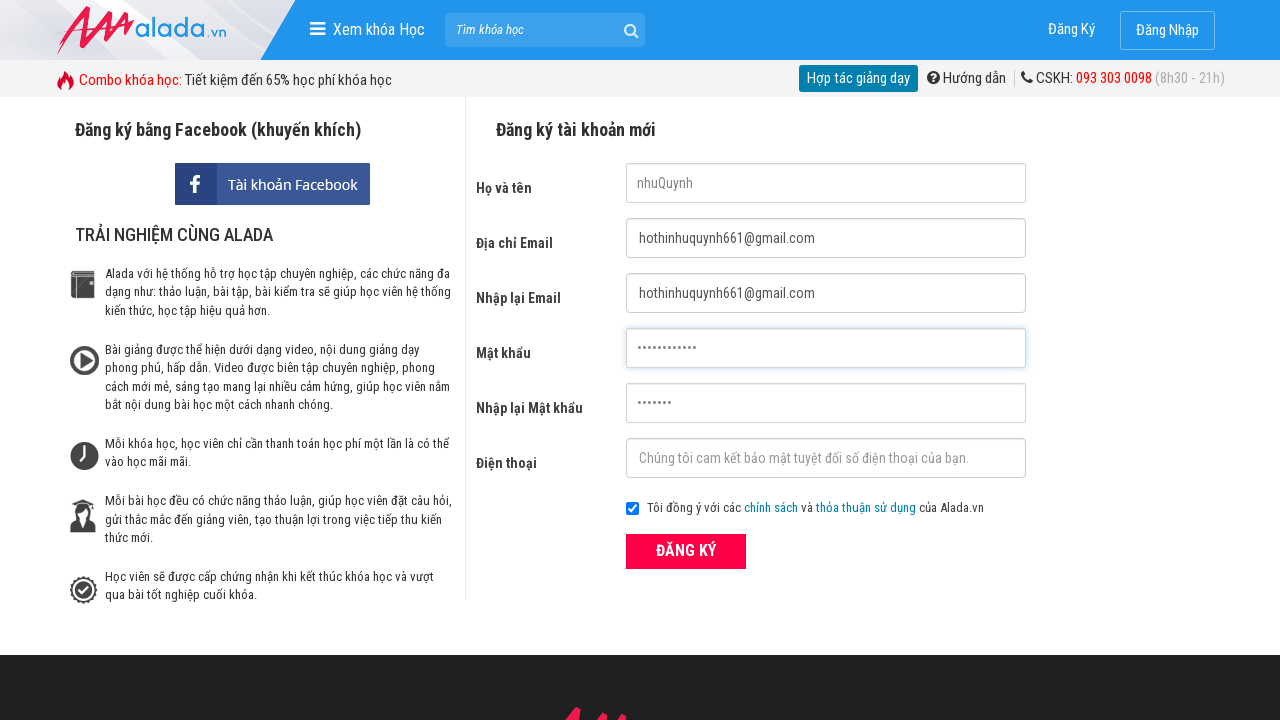

Filled phone field with '0122334545' on #txtPhone
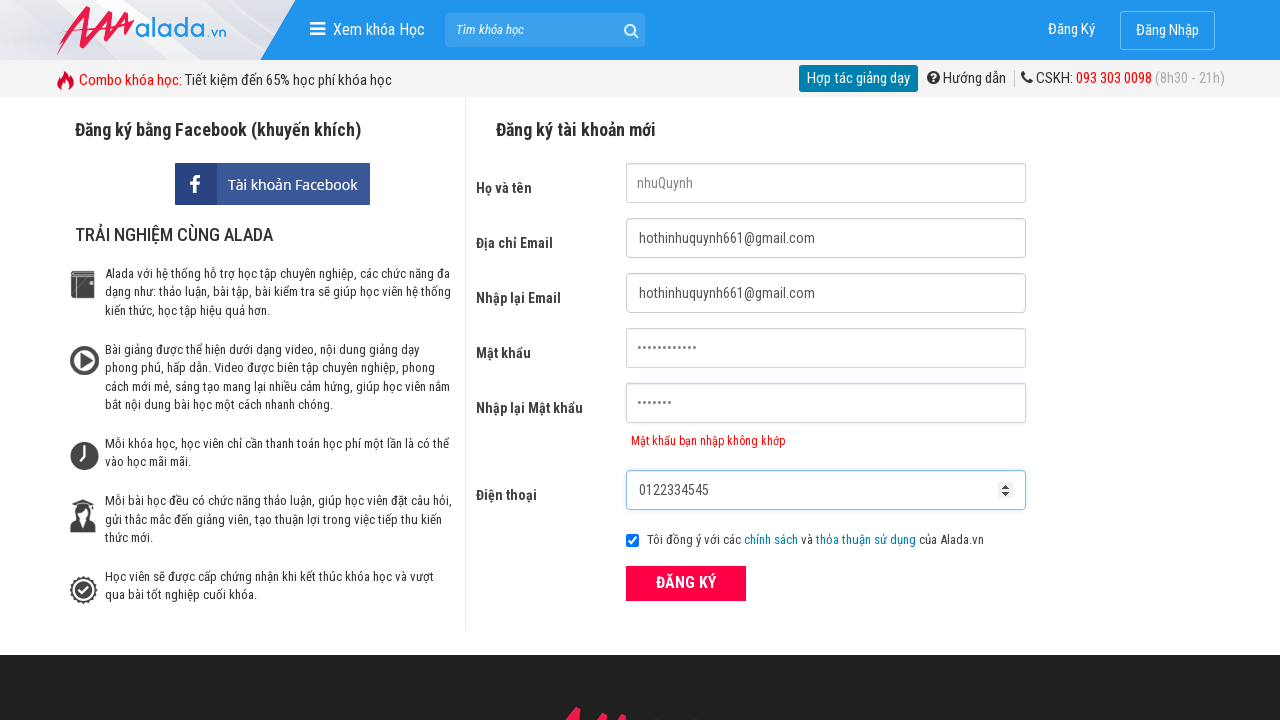

Clicked ĐĂNG KÝ (register) button at (686, 583) on xpath=//form[@id='frmLogin']//button[text()='ĐĂNG KÝ']
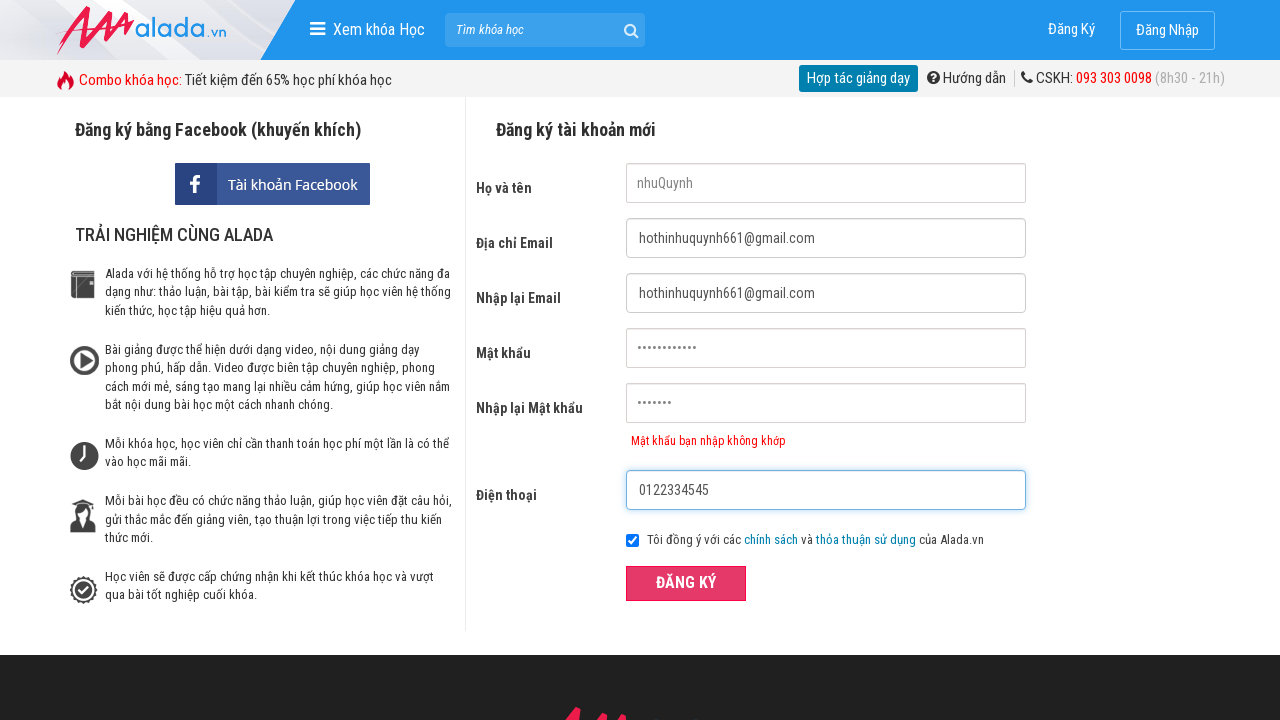

Password mismatch error message appeared
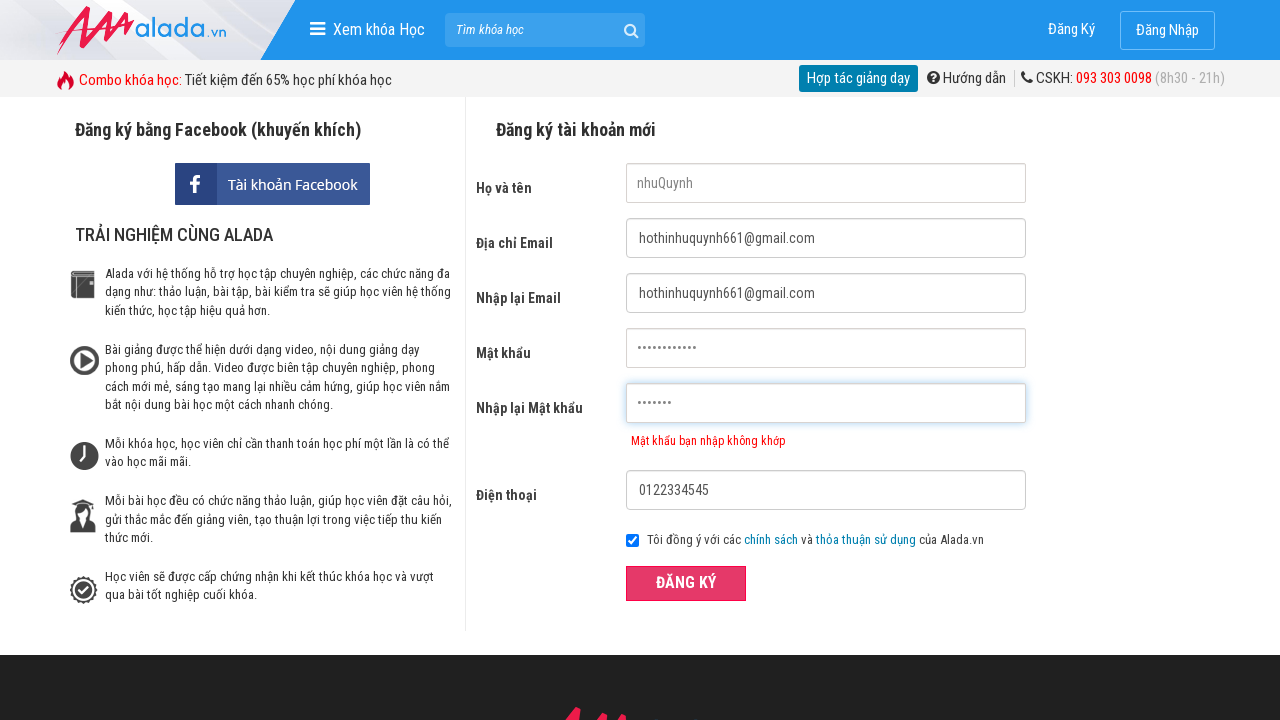

Verified error message: 'Mật khẩu bạn nhập không khớp' is displayed
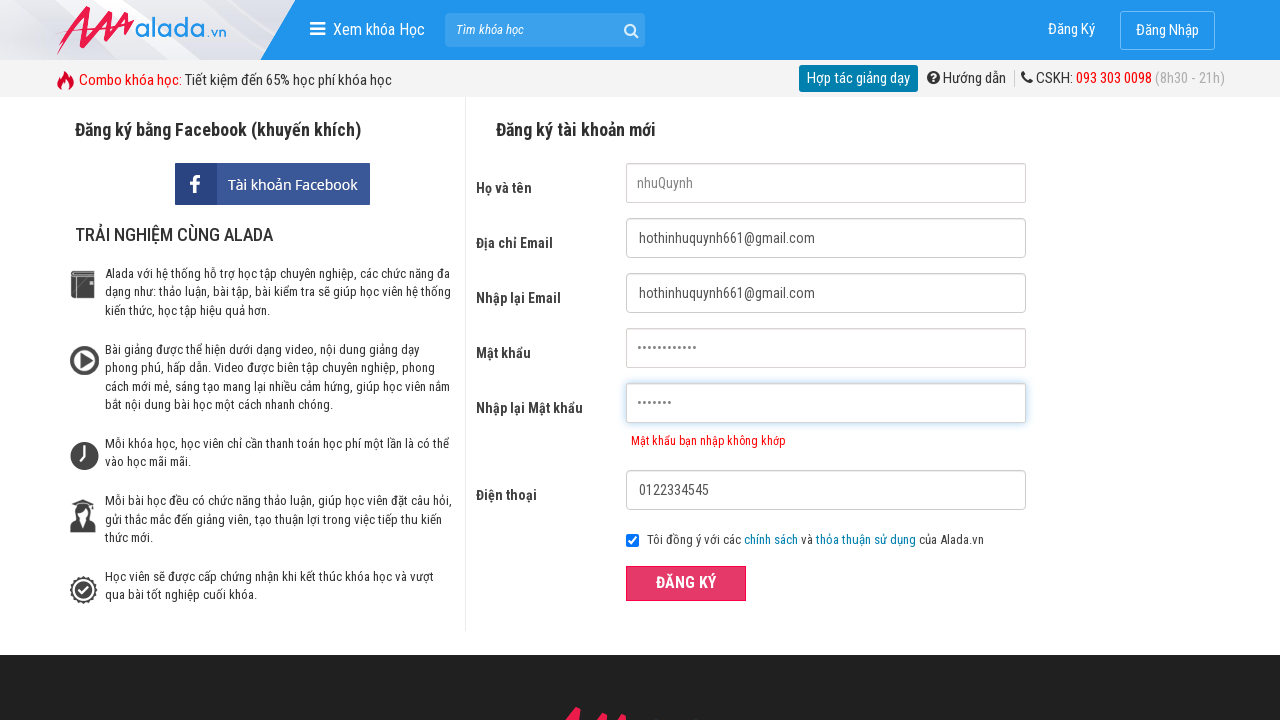

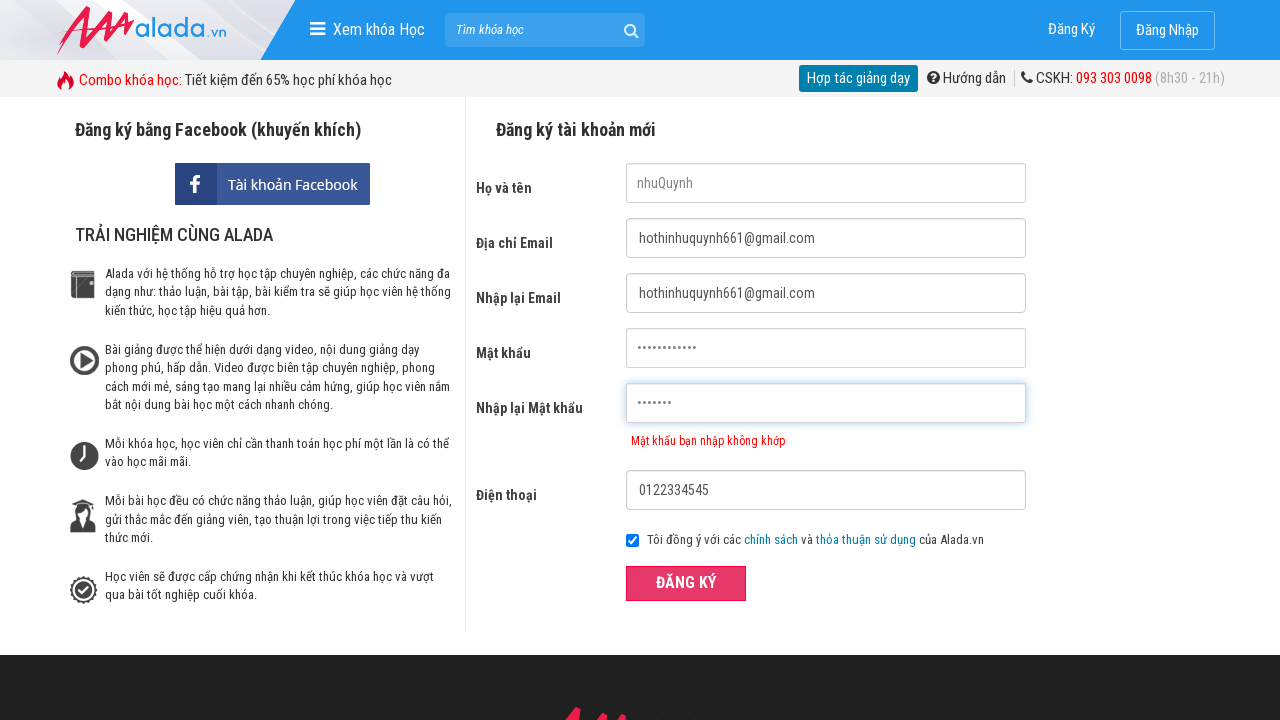